Tests checkbox functionality by clicking on two checkboxes (convertible and off-road) on a challenges page.

Starting URL: https://cursoautomacao.netlify.app/desafios.html

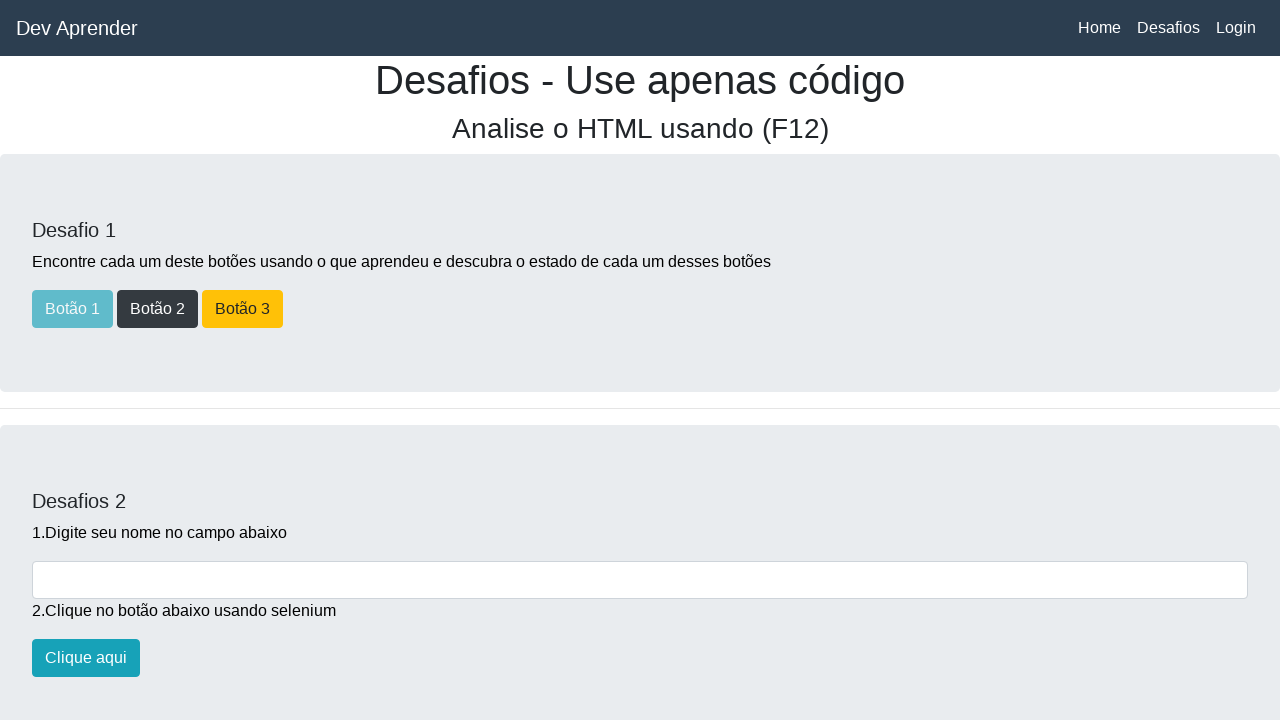

Navigated to challenges page
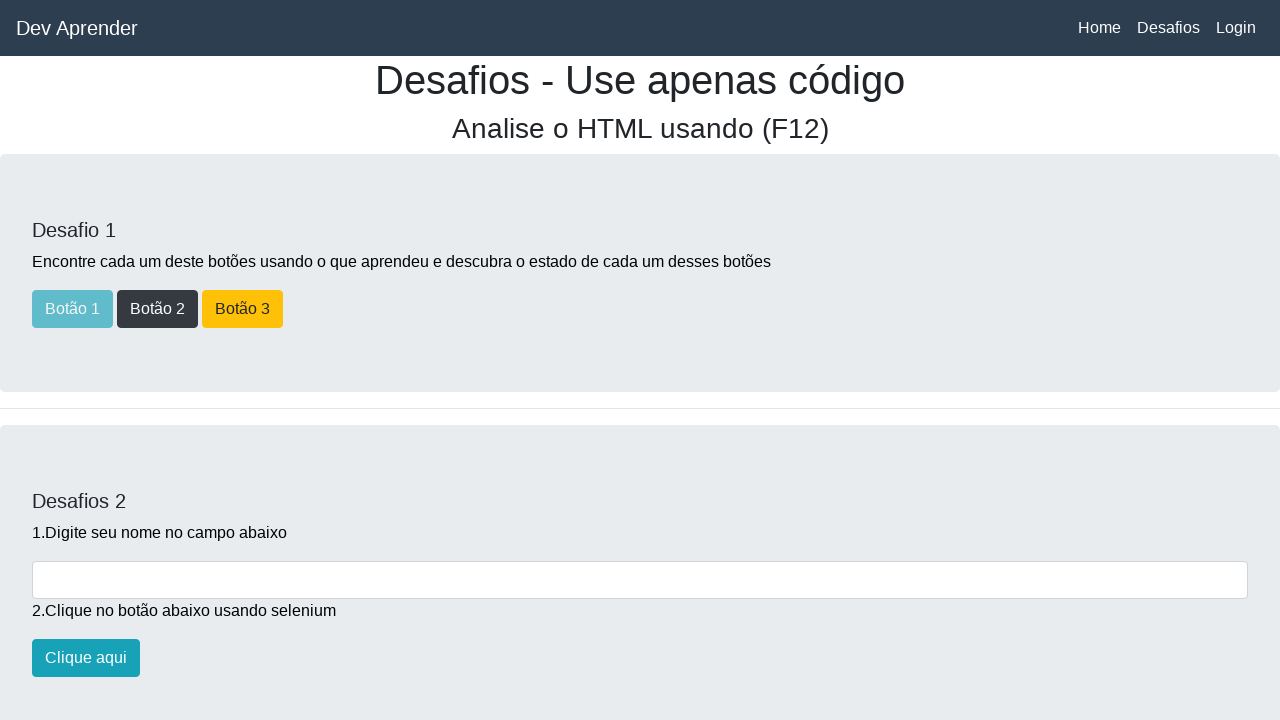

Clicked convertible checkbox at (38, 361) on #conversivelcheckbox
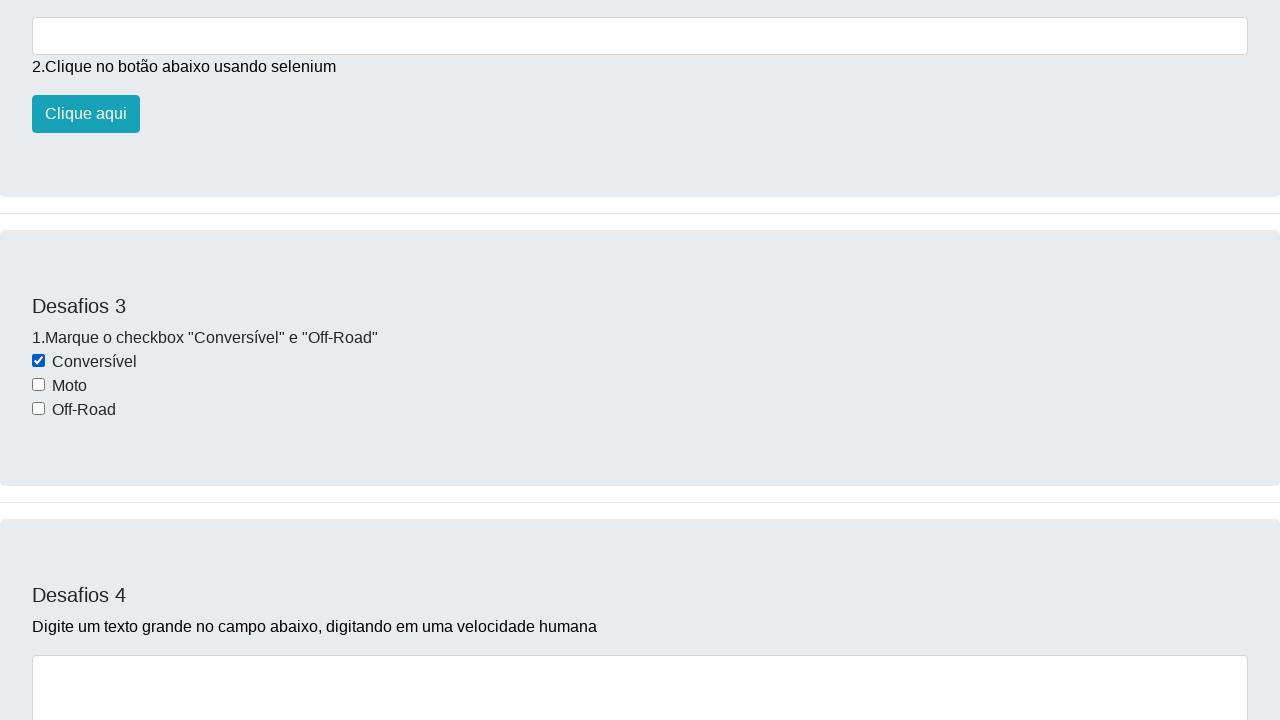

Clicked off-road checkbox at (38, 409) on #offroadcheckbox
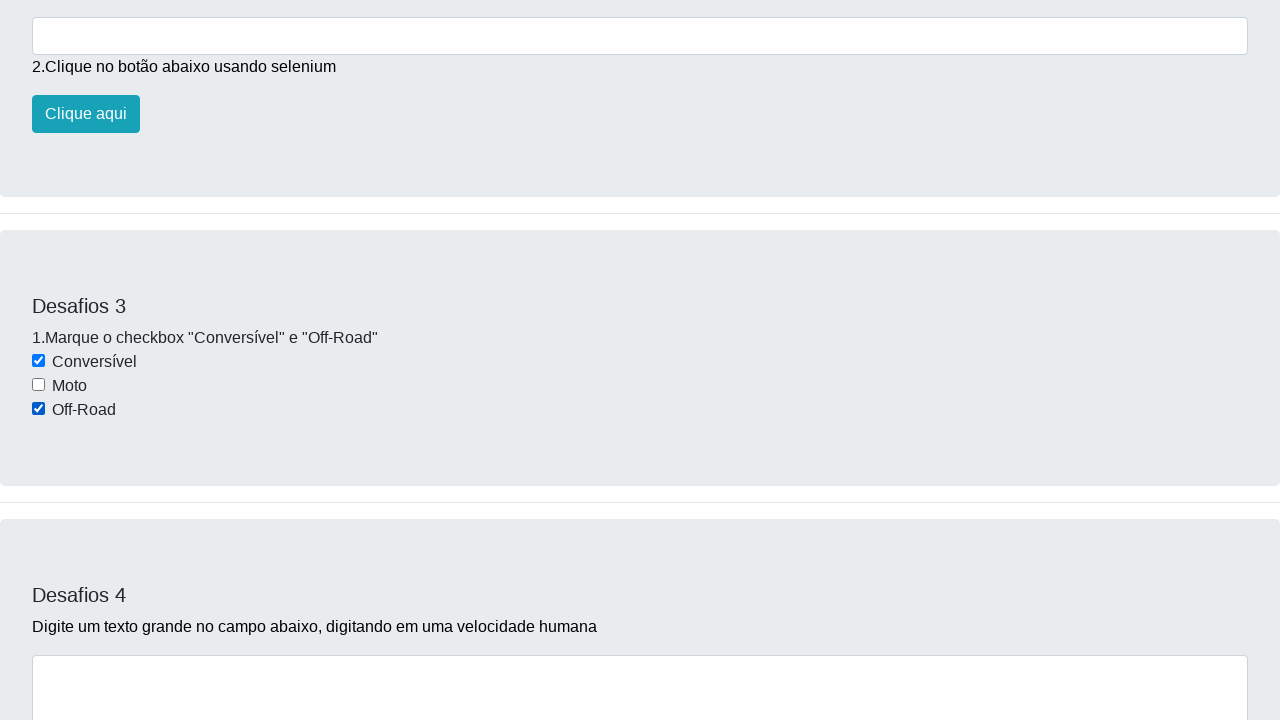

Verified convertible checkbox is checked
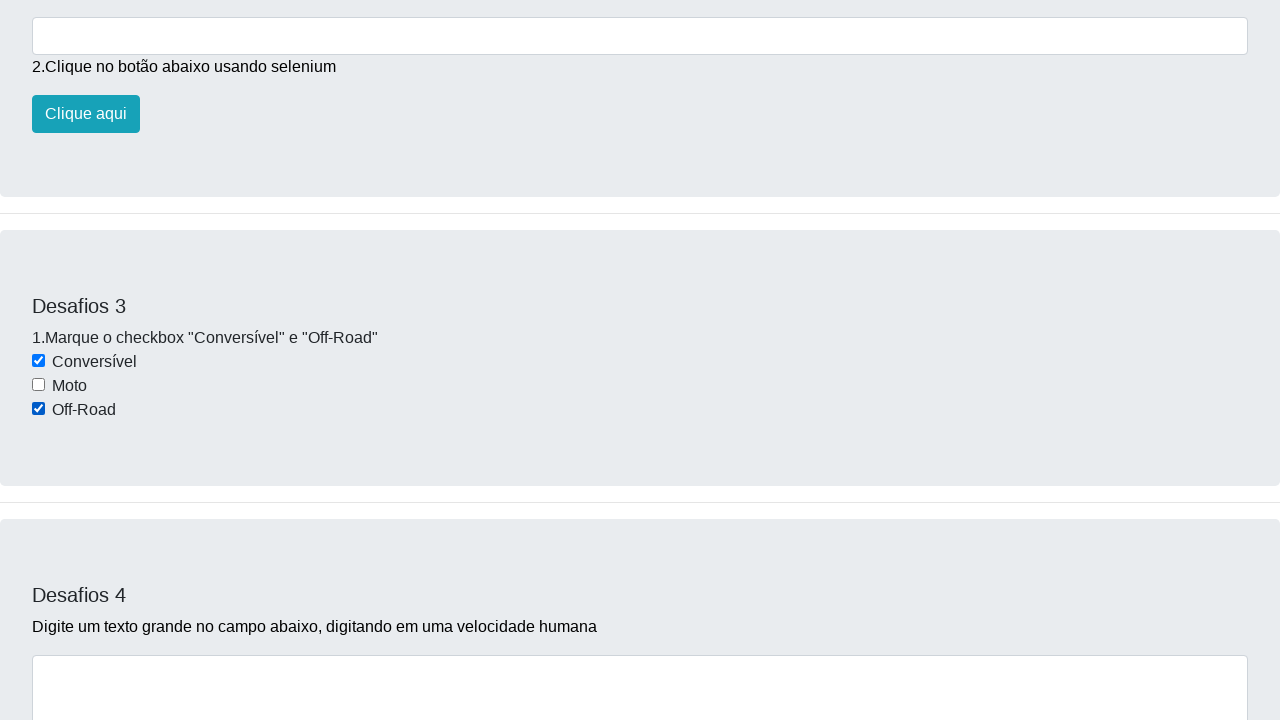

Verified off-road checkbox is checked
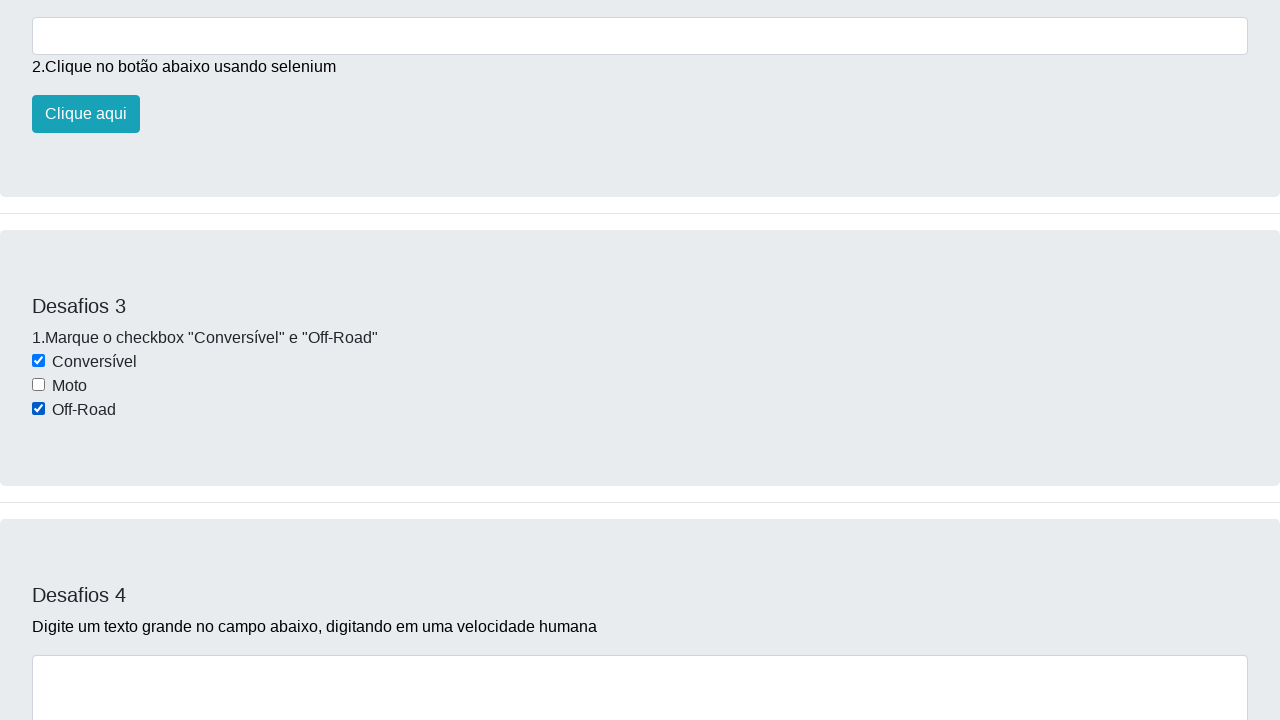

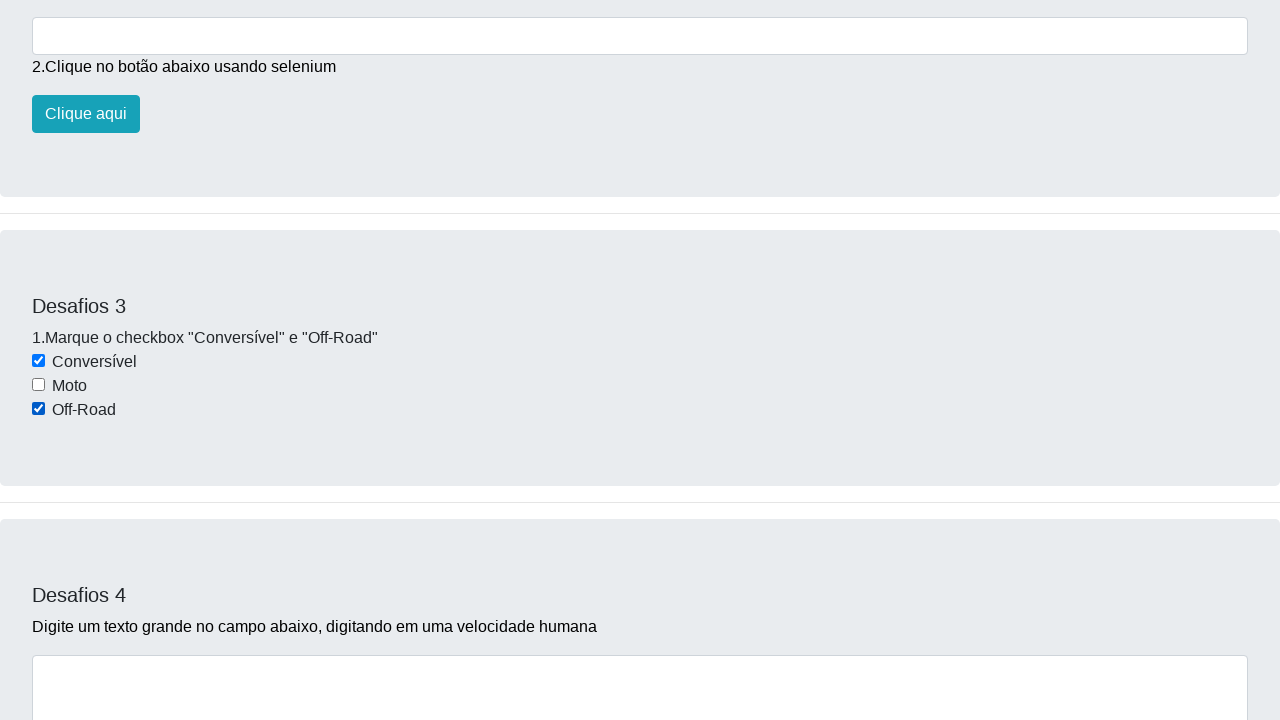